Tests dropdown/select element functionality by selecting options using visible text, index, and value attributes on a single select dropdown.

Starting URL: https://training-support.net/webelements/selects

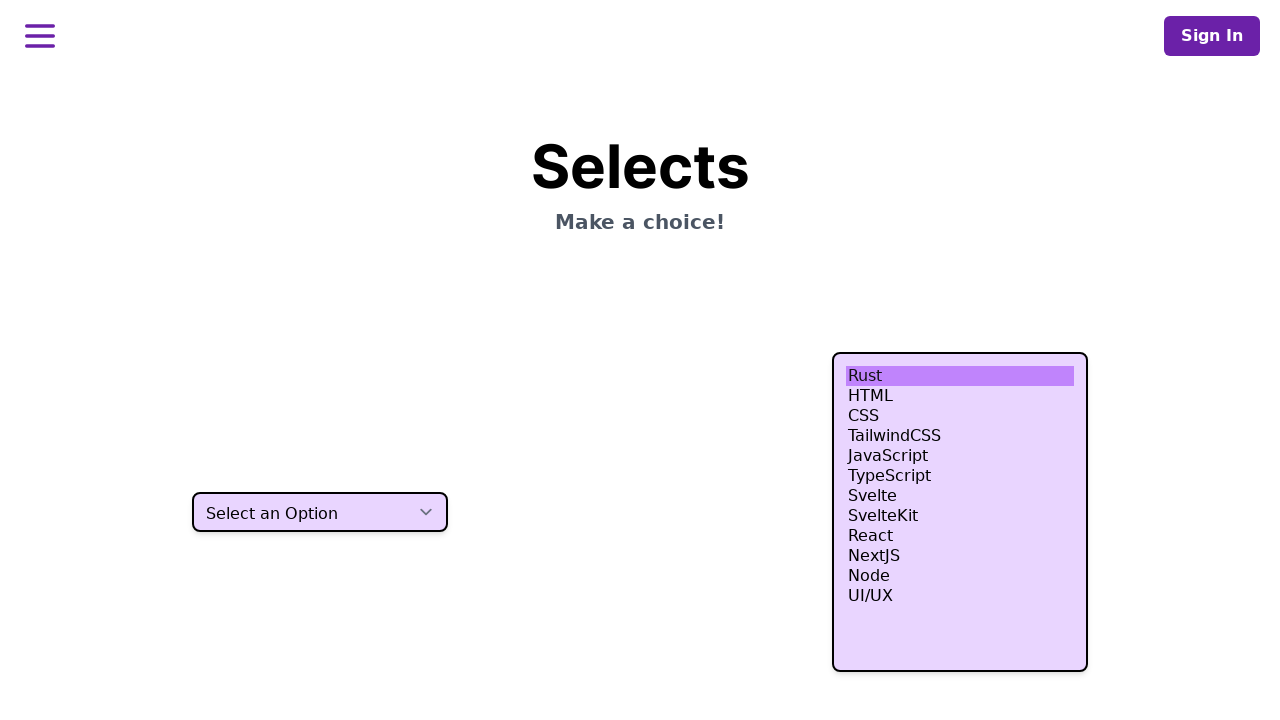

Selected 'One' from dropdown using visible text on select.h-10
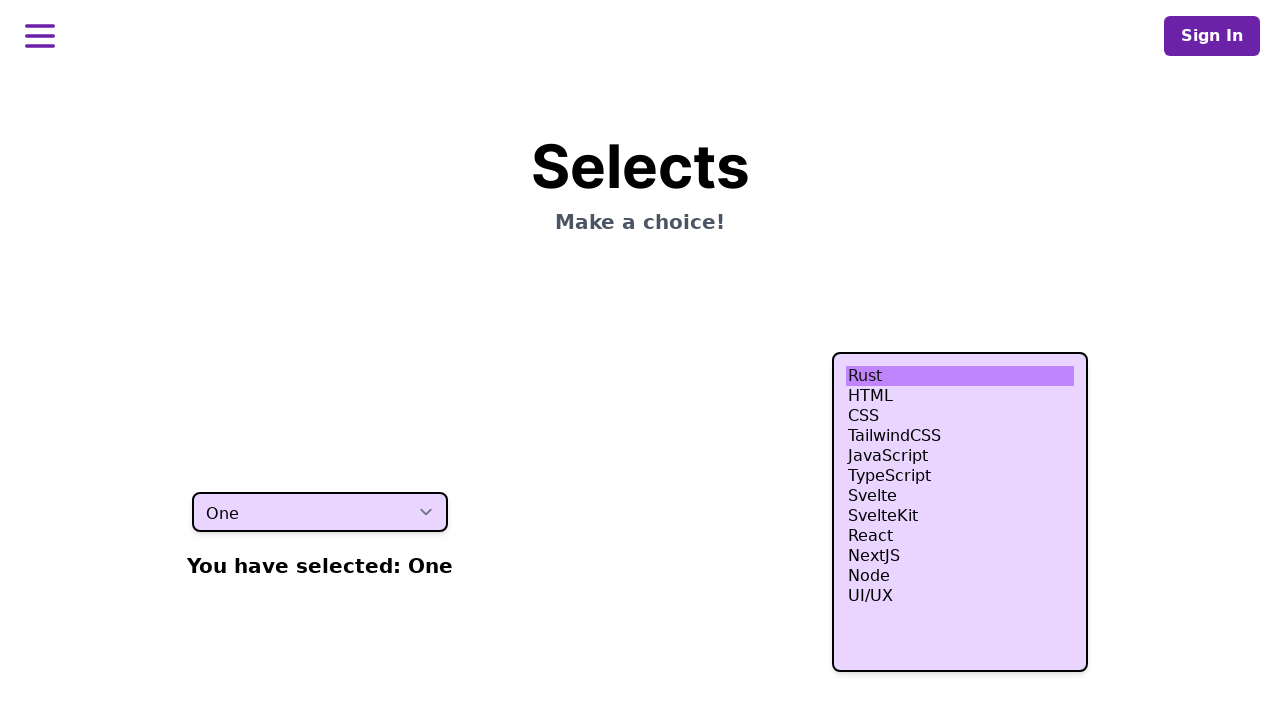

Selected third option from dropdown using index 2 on select.h-10
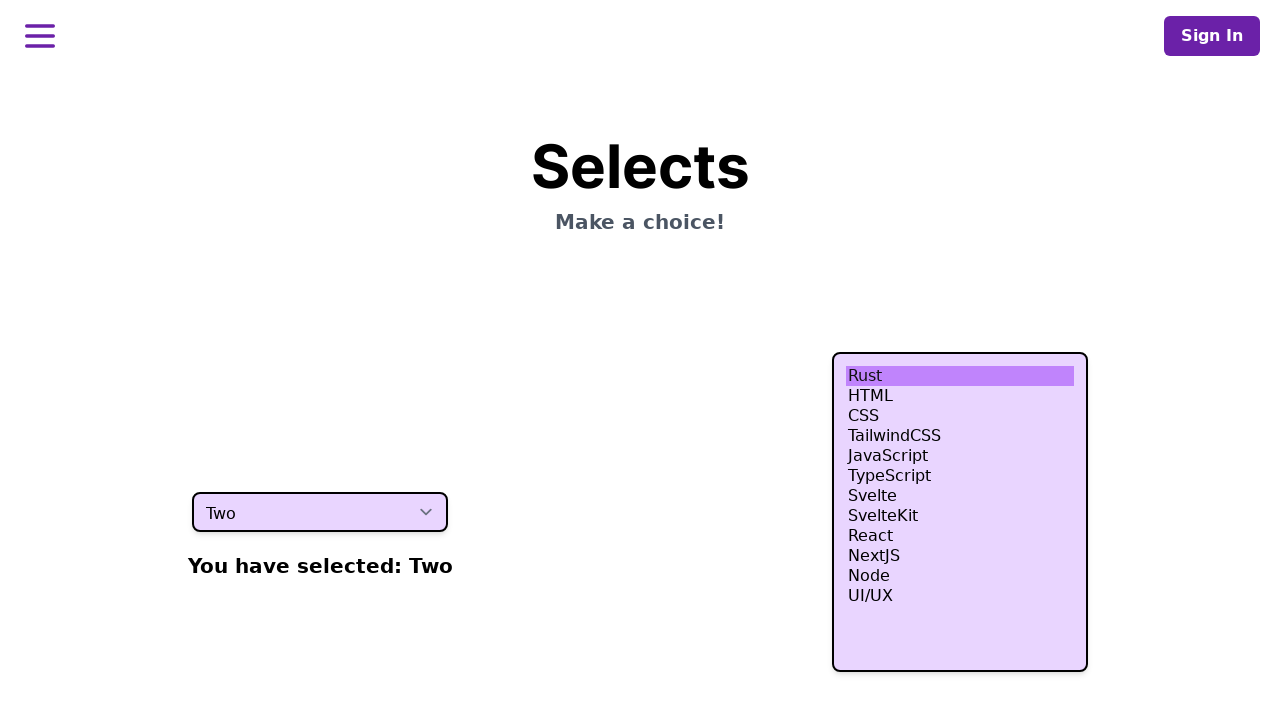

Selected option with value 'three' from dropdown on select.h-10
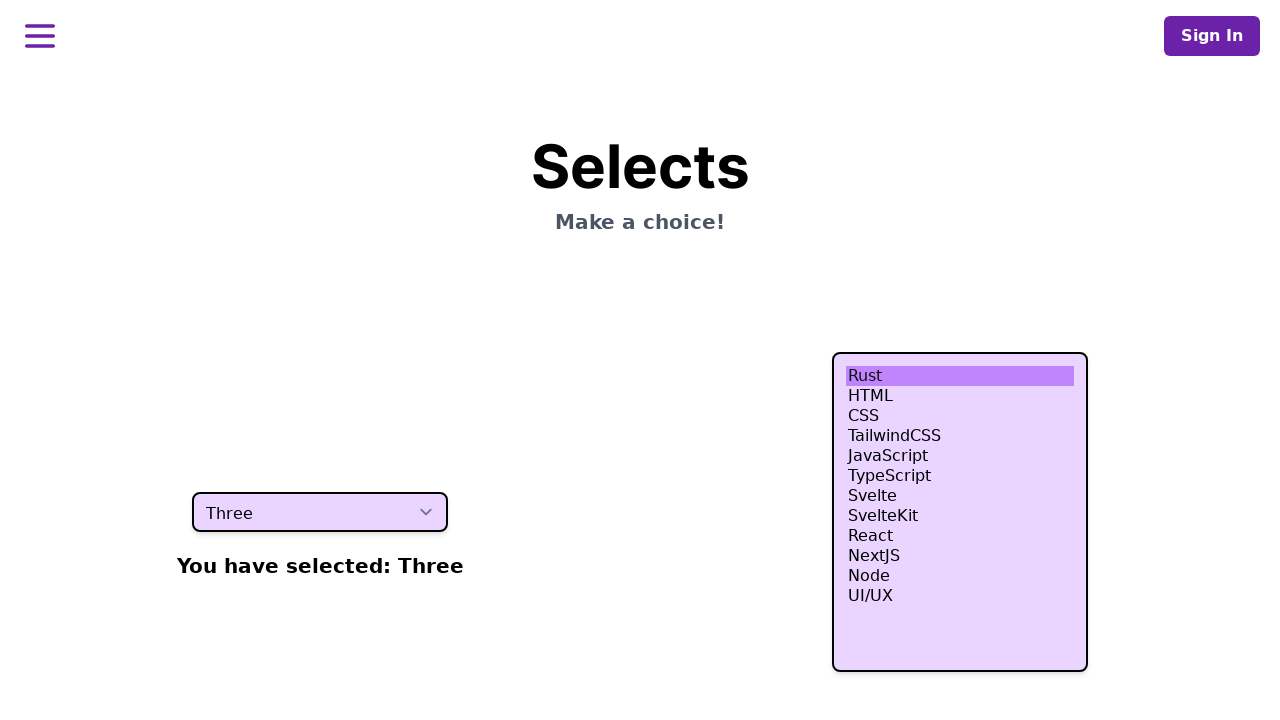

Waited 500ms to verify selection is complete
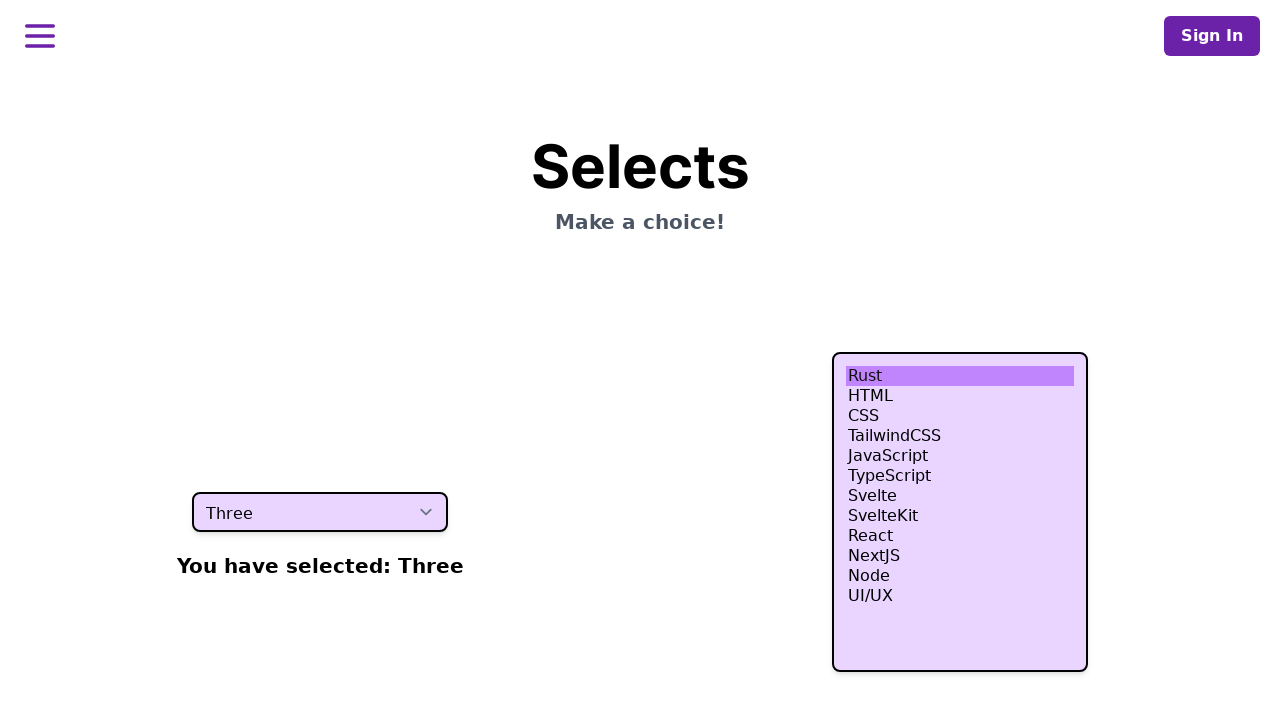

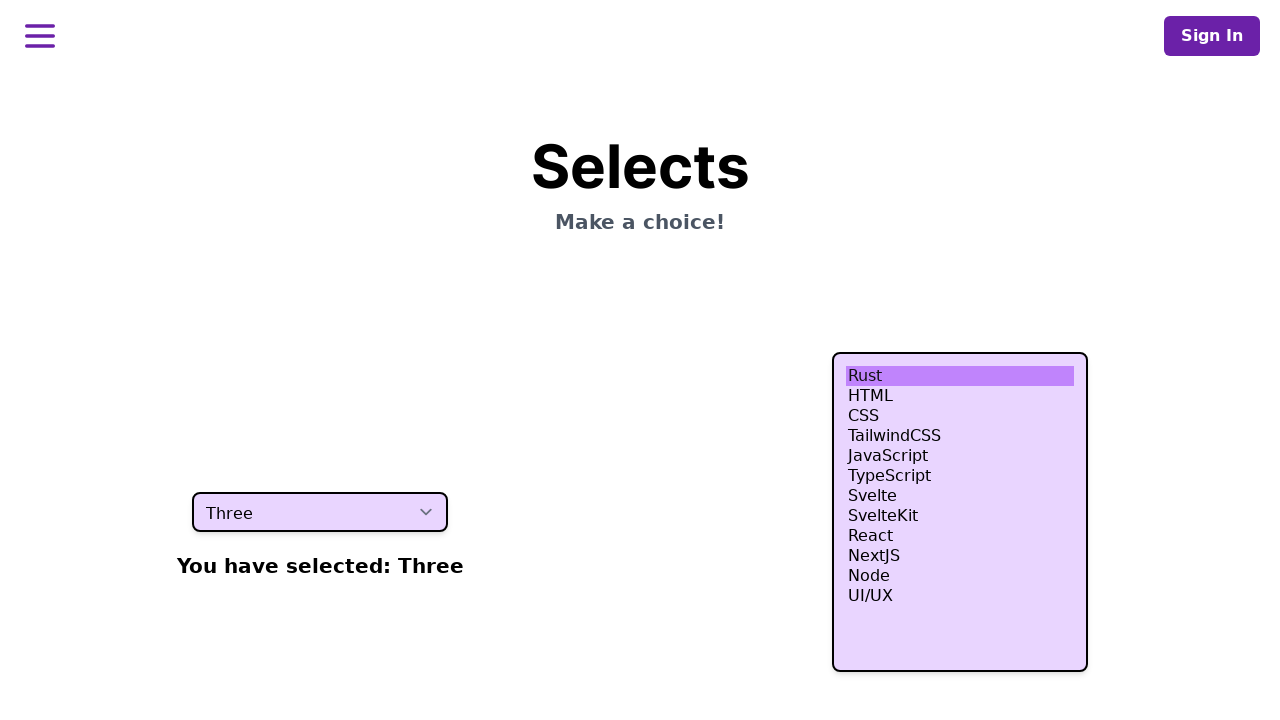